Navigates to ToolsQA website and clicks on the "SELENIUM TRAINING" link to access the Selenium training page.

Starting URL: http://toolsqa.com/

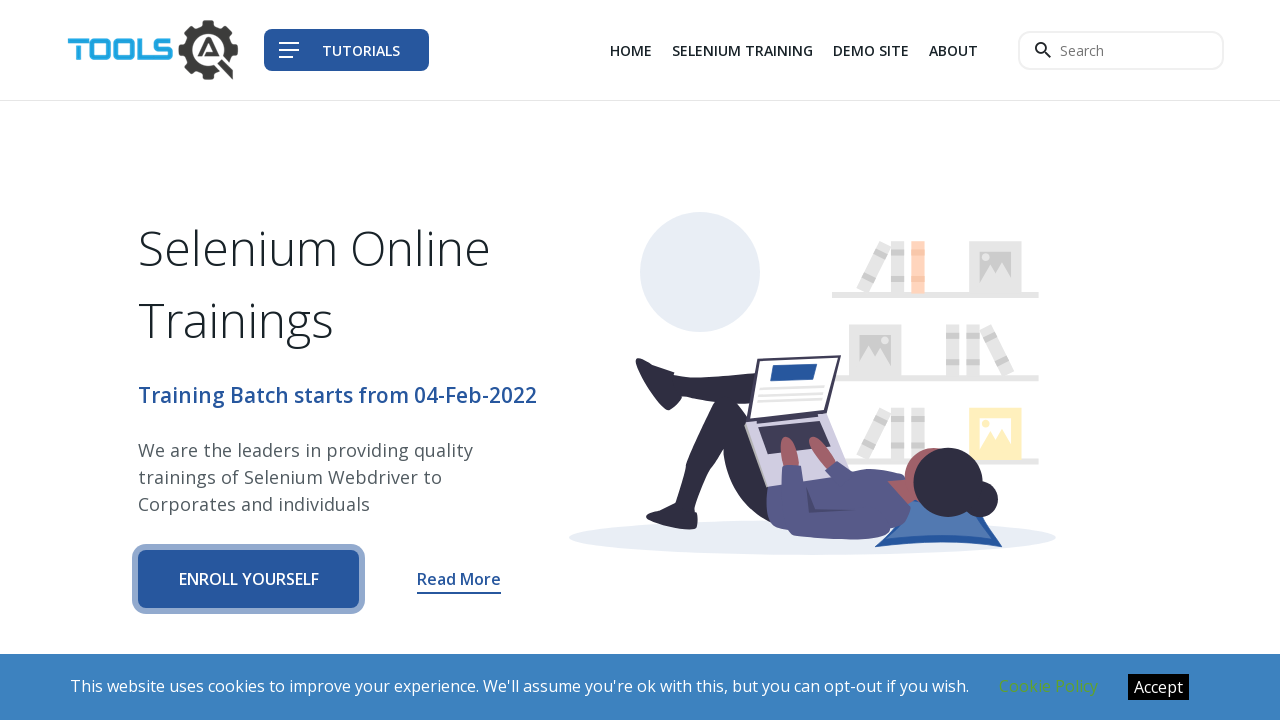

Clicked on SELENIUM TRAINING link at (742, 50) on text=SELENIUM TRAINING
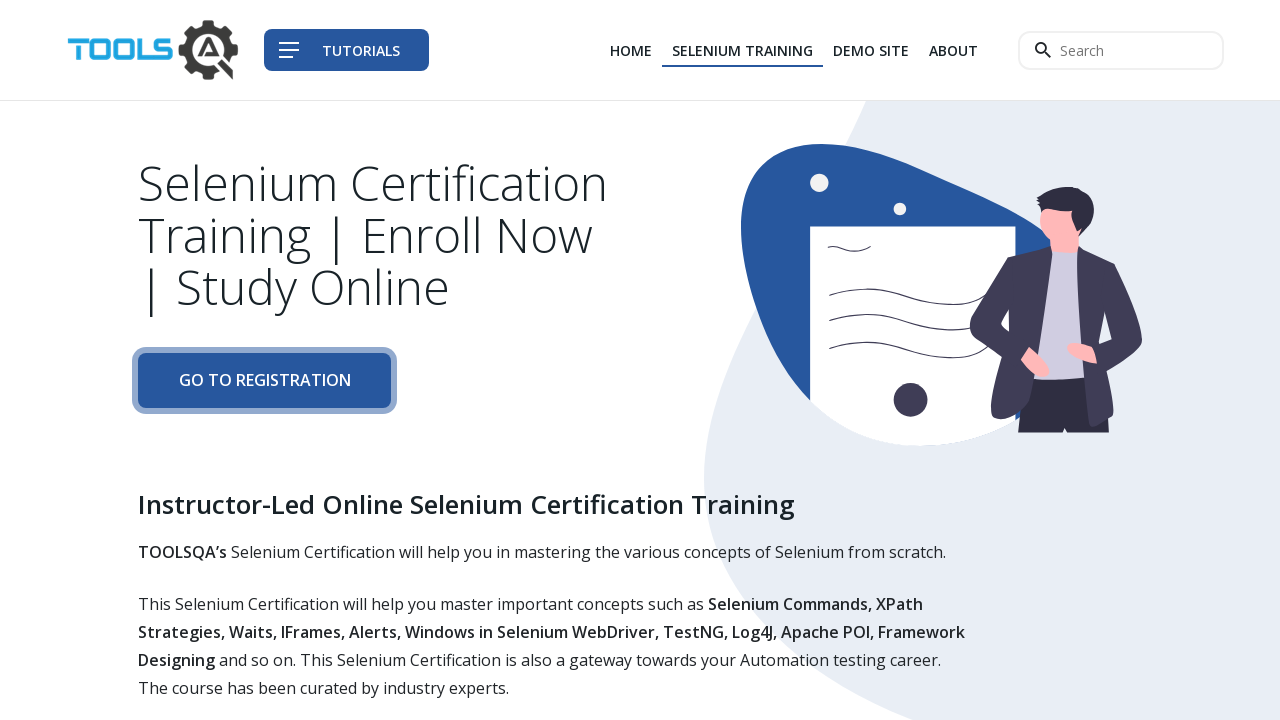

Waited for Selenium training page to load (networkidle)
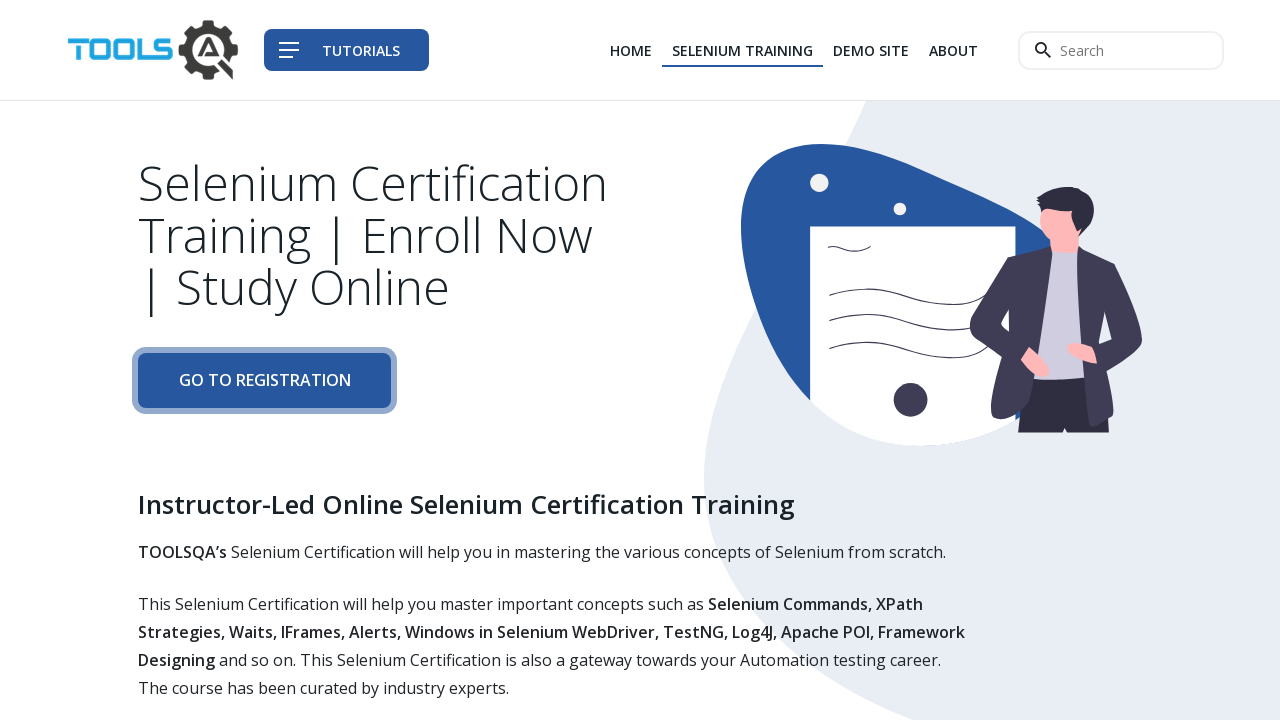

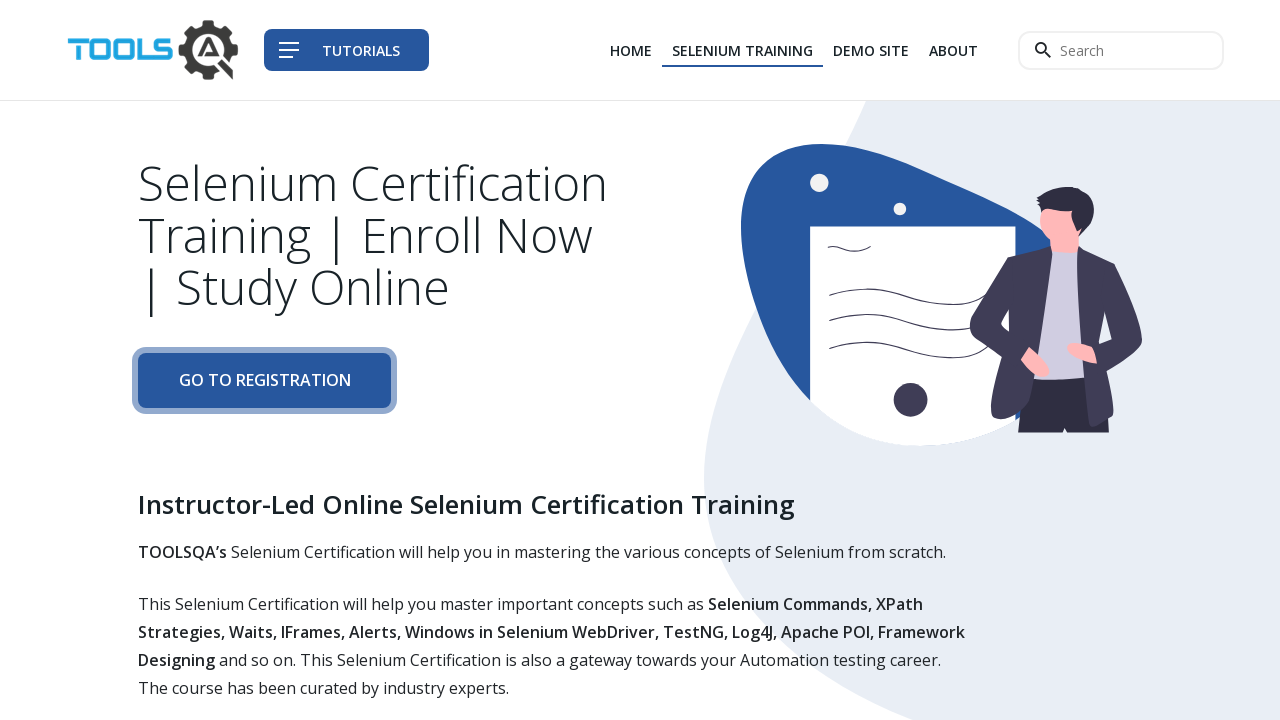